Tests alert functionality by triggering a prompt alert, entering text, and accepting it

Starting URL: https://demo.automationtesting.in/Alerts.html

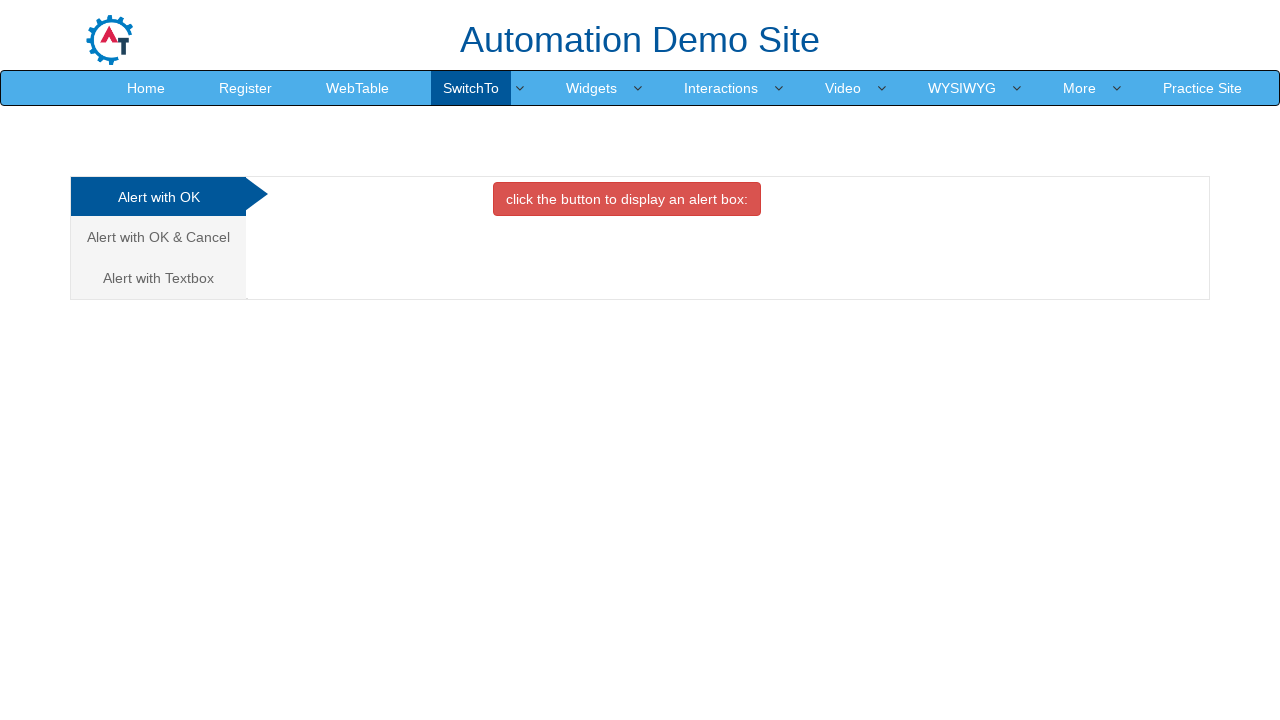

Clicked on the third tab for alert with text box at (158, 278) on (//a[@class='analystic'])[3]
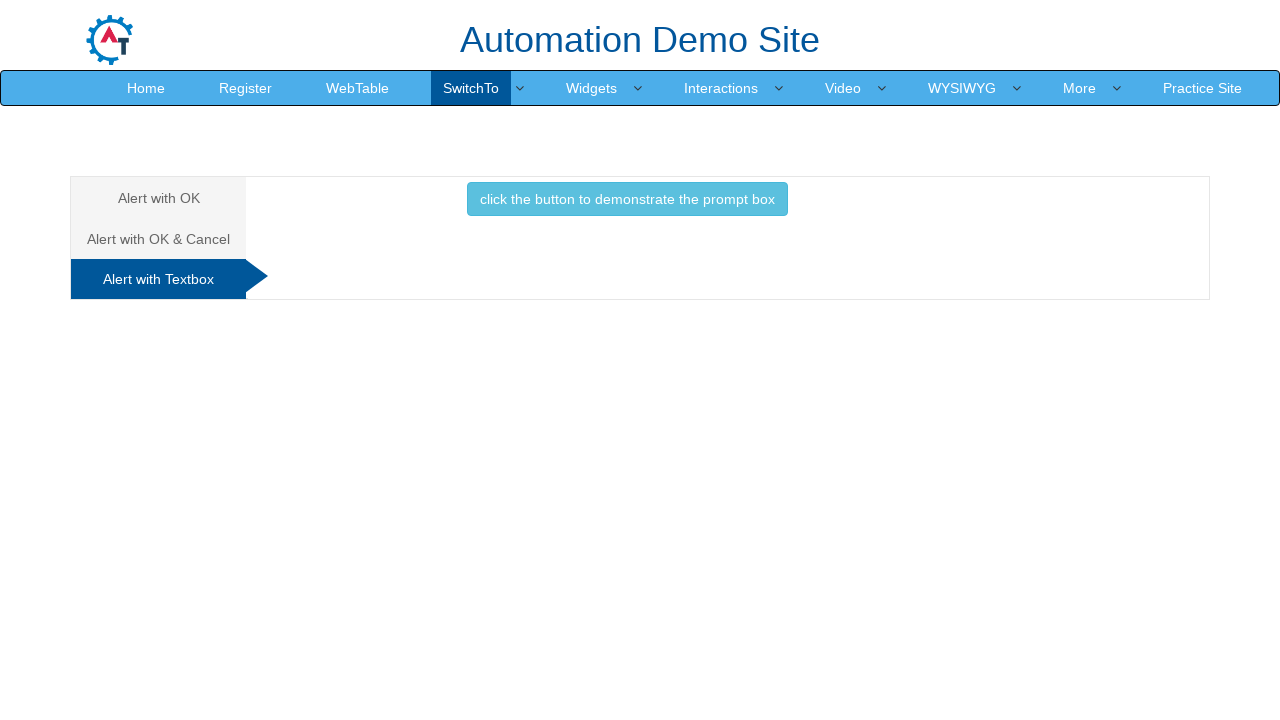

Clicked button to trigger the prompt alert at (627, 199) on xpath=//button[@class='btn btn-info']
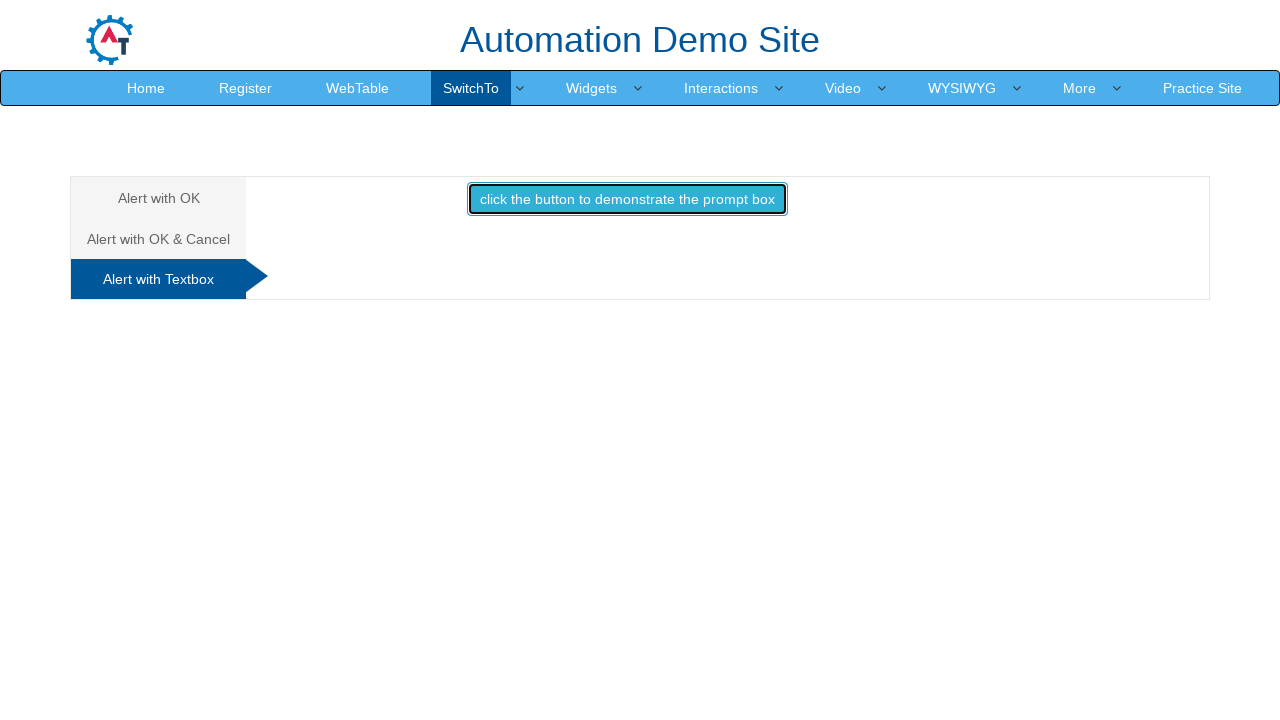

Set up dialog handler to accept prompt alert with text '123'
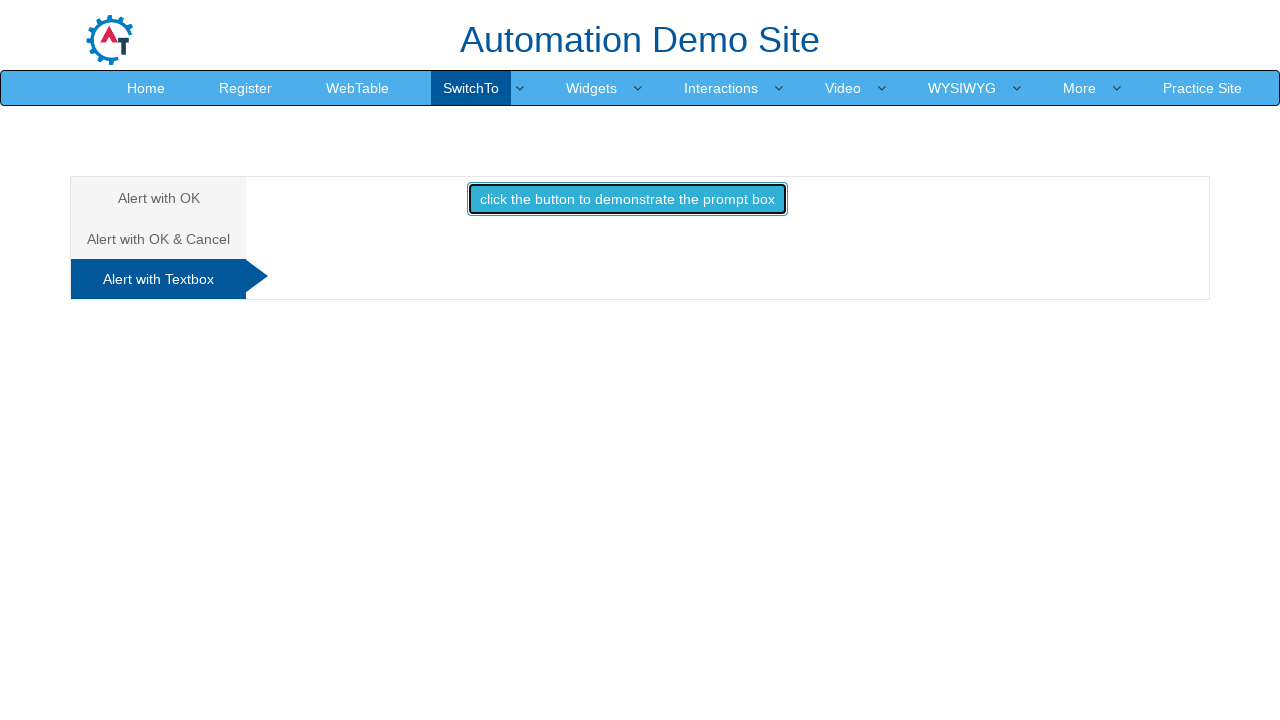

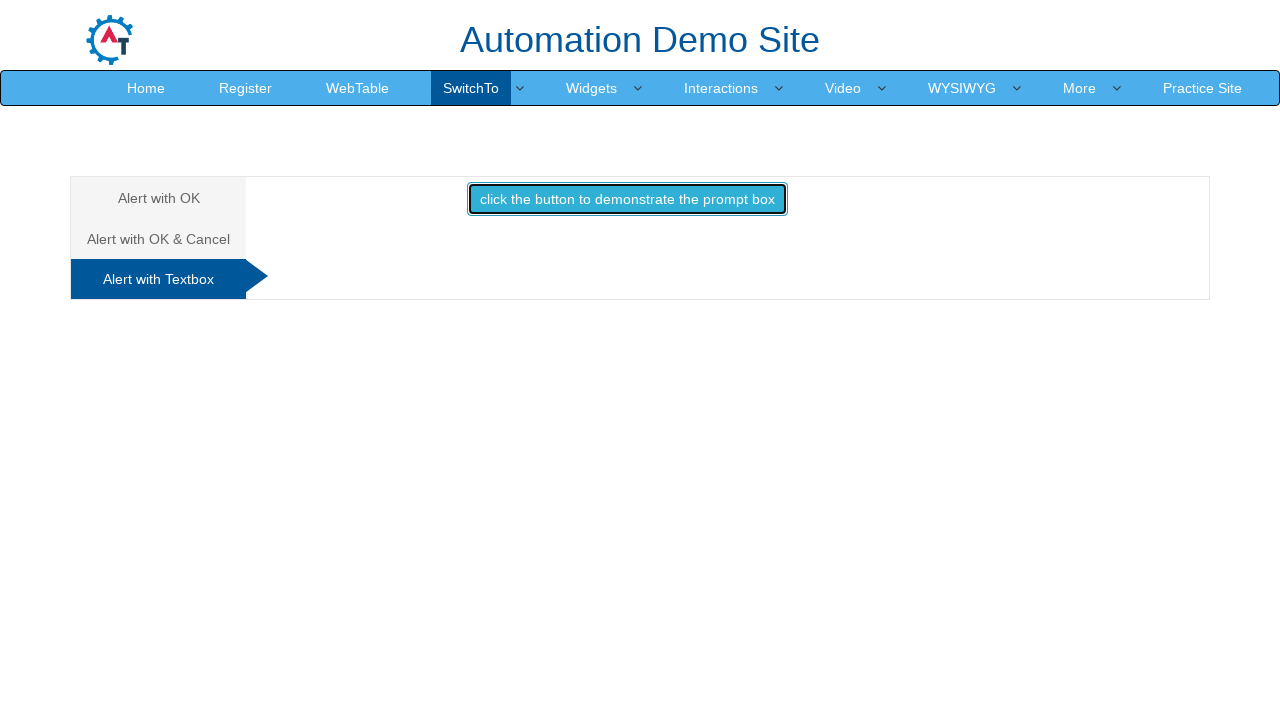